Tests sorting the "Due" column using semantic class selectors on the second table, verifying ascending order

Starting URL: http://the-internet.herokuapp.com/tables

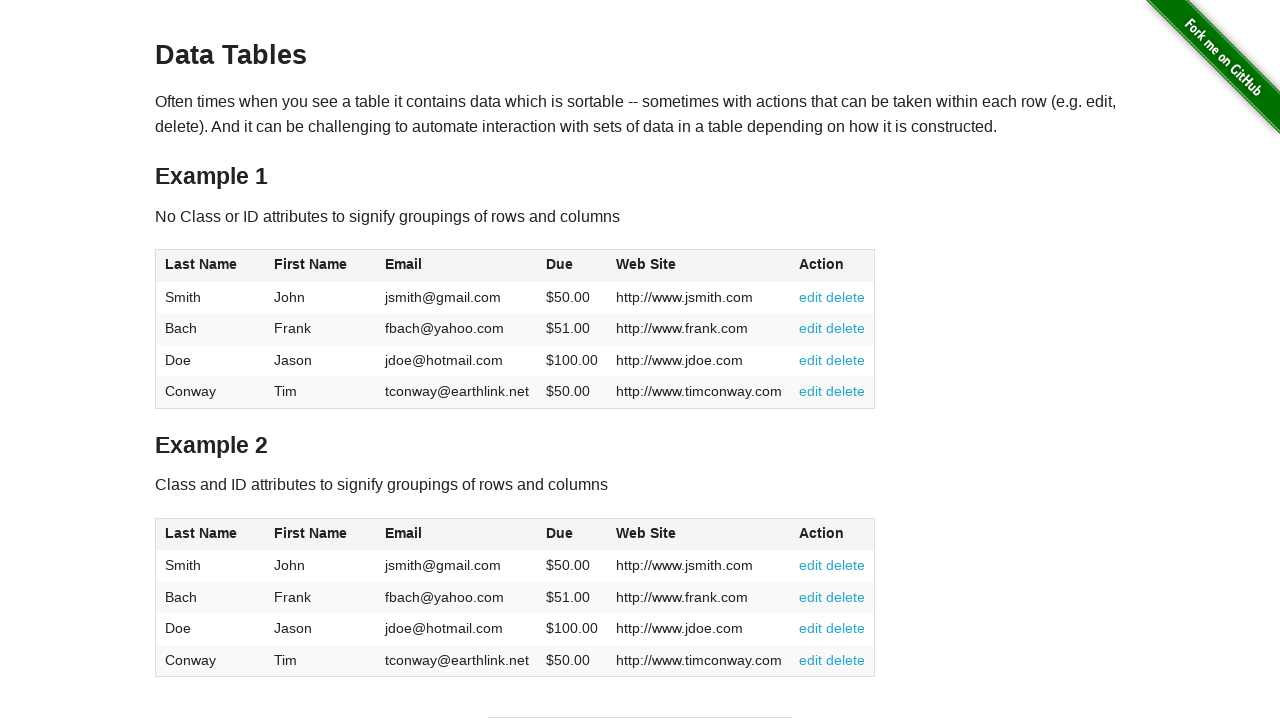

Clicked Due column header in second table using semantic class selector at (560, 533) on #table2 thead .dues
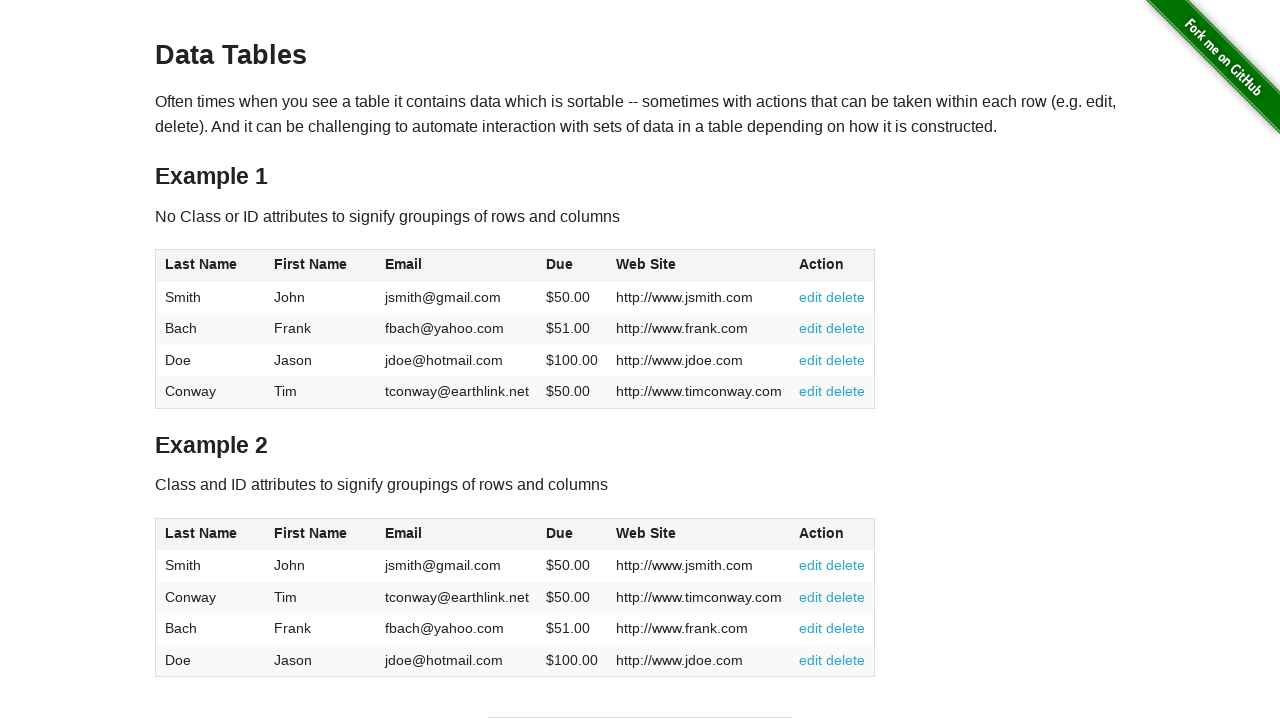

Waited for table rows with due values to be present
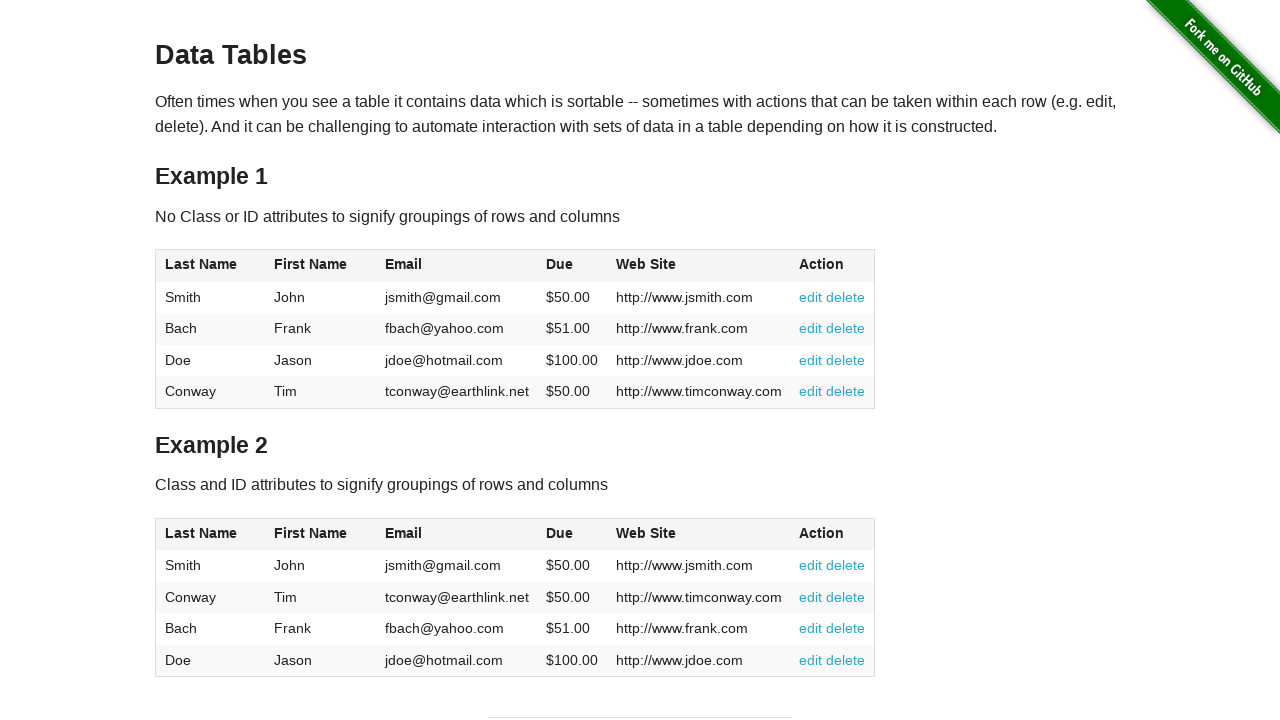

Retrieved all due value elements from second table
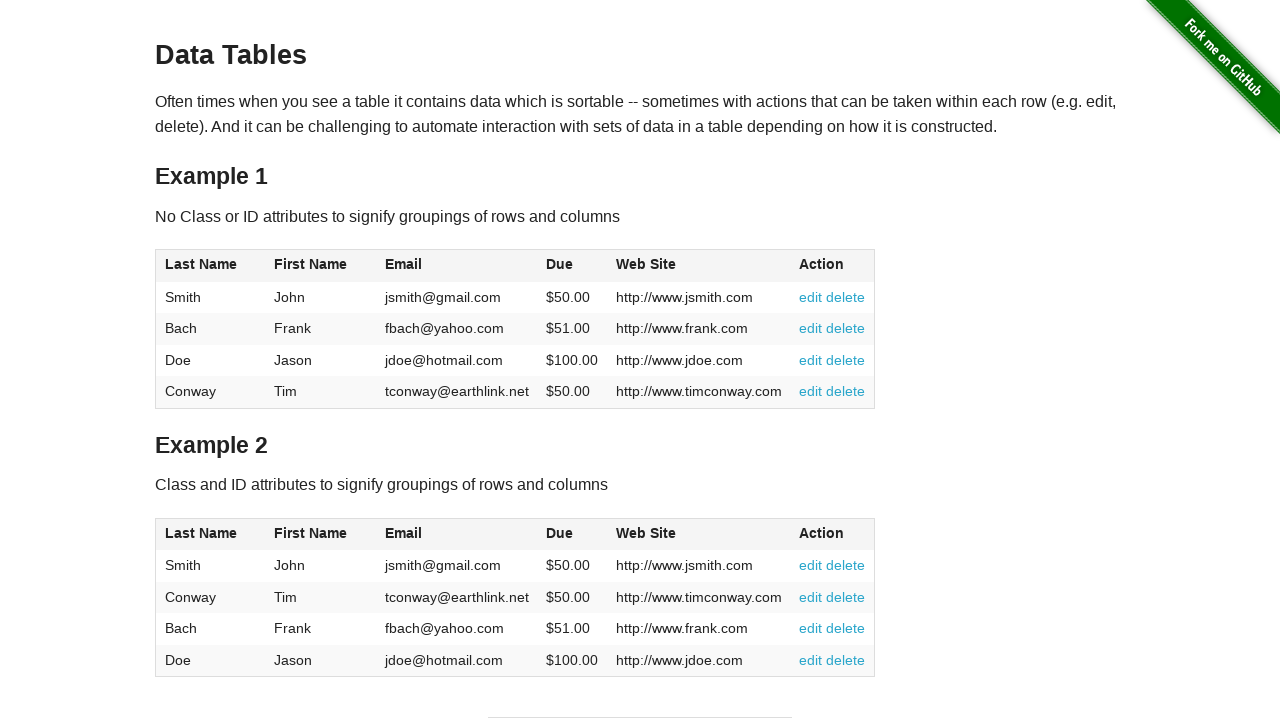

Extracted and converted due values to floats: [50.0, 50.0, 51.0, 100.0]
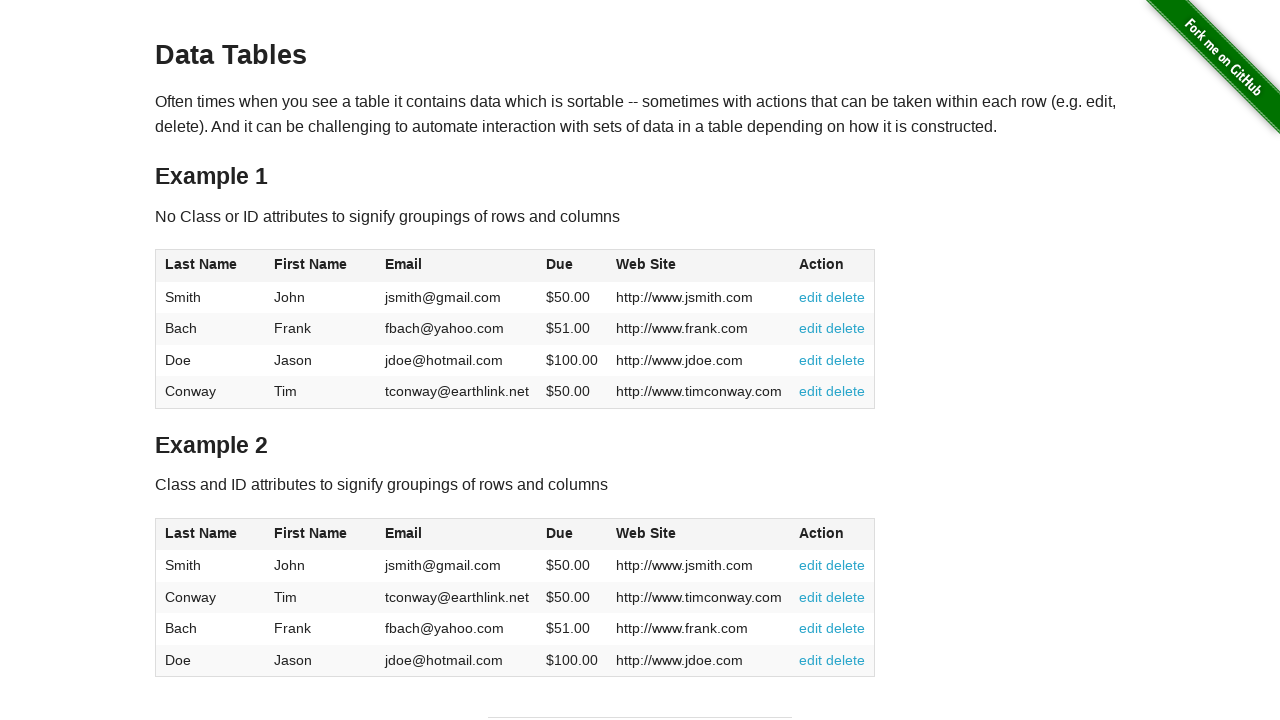

Verified all due values are sorted in ascending order
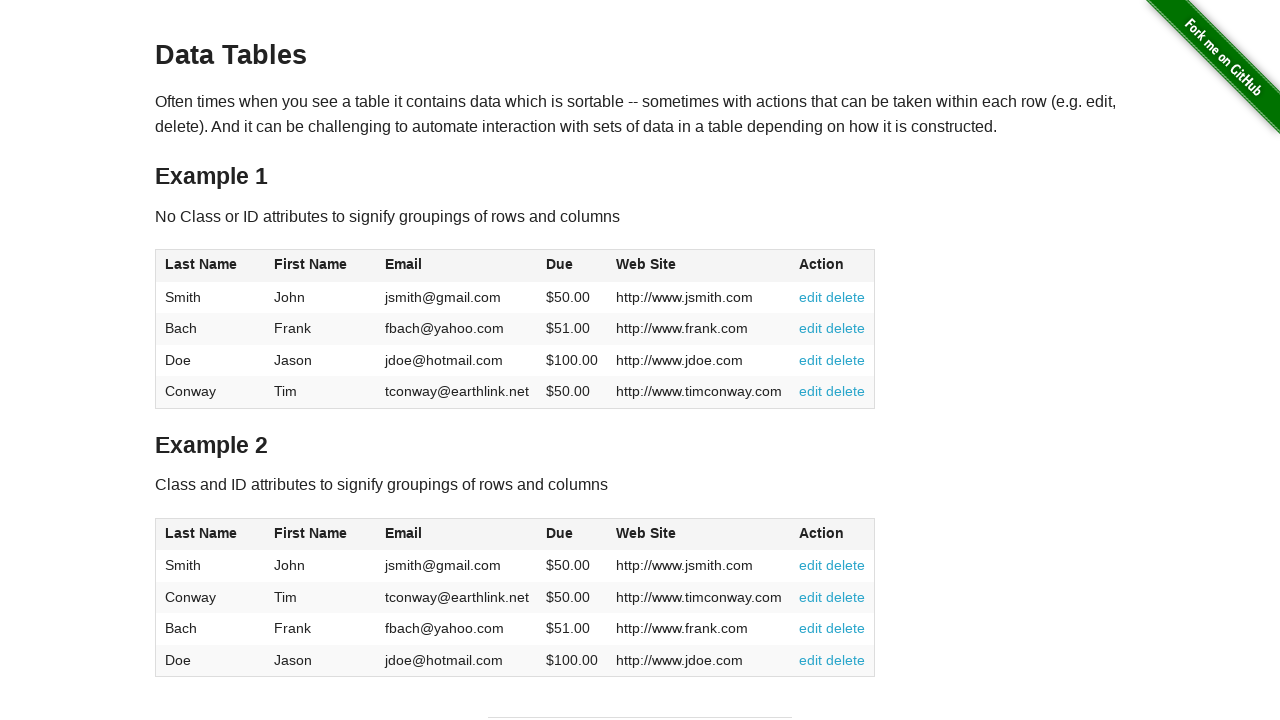

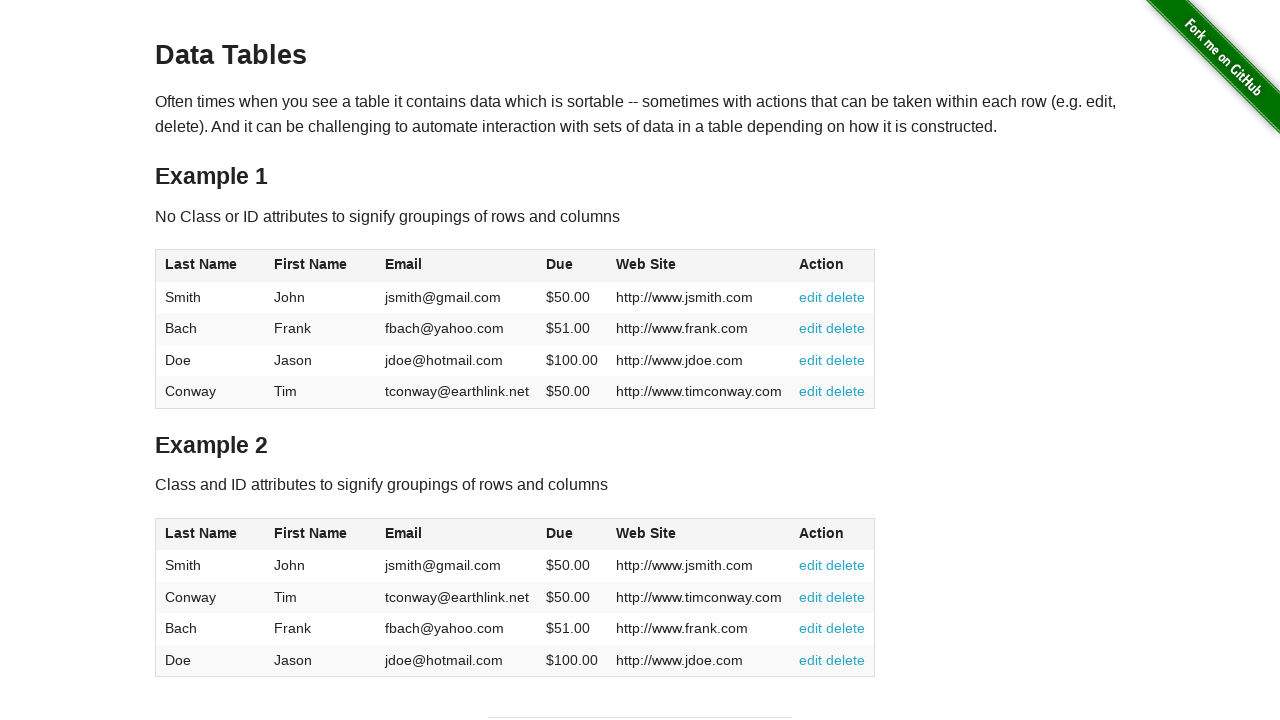